Tests a data types form by filling in personal information fields (first name, last name, address, email, phone, zip code, city, country, job position, and company) and submitting the form, then verifying the validation colors of the fields.

Starting URL: https://bonigarcia.dev/selenium-webdriver-java/data-types.html

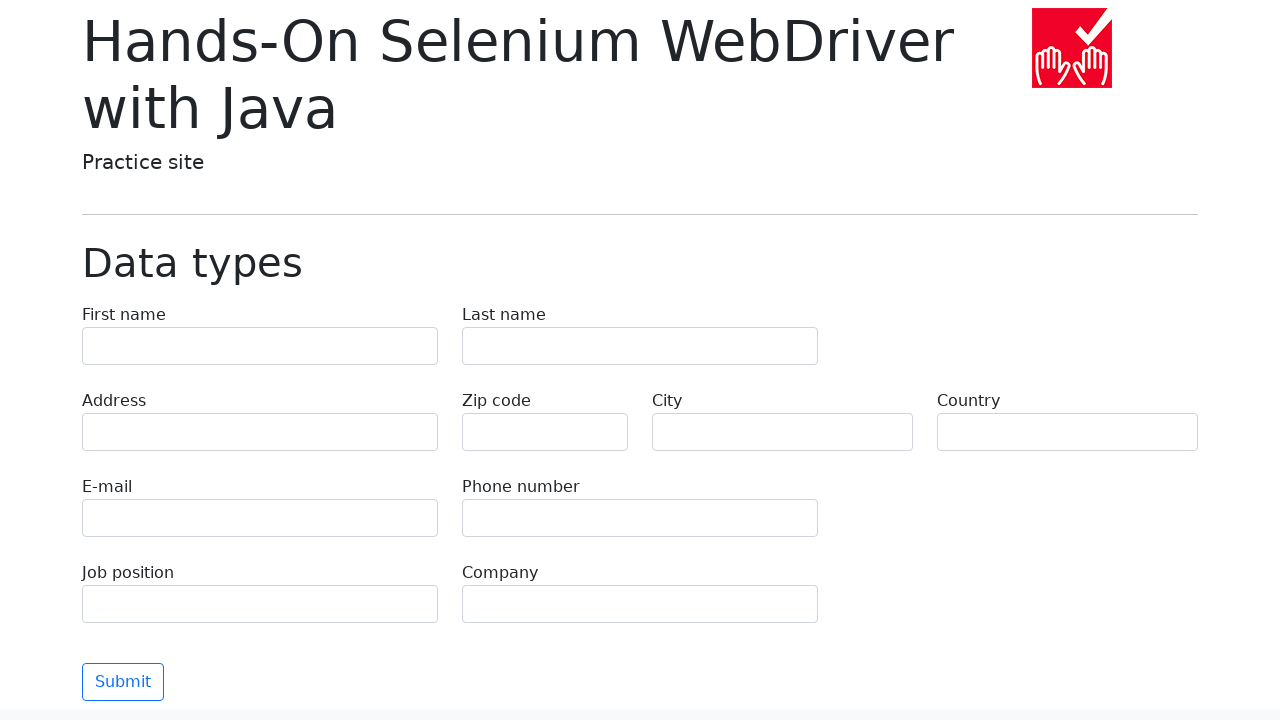

Set viewport size to 1920x1080
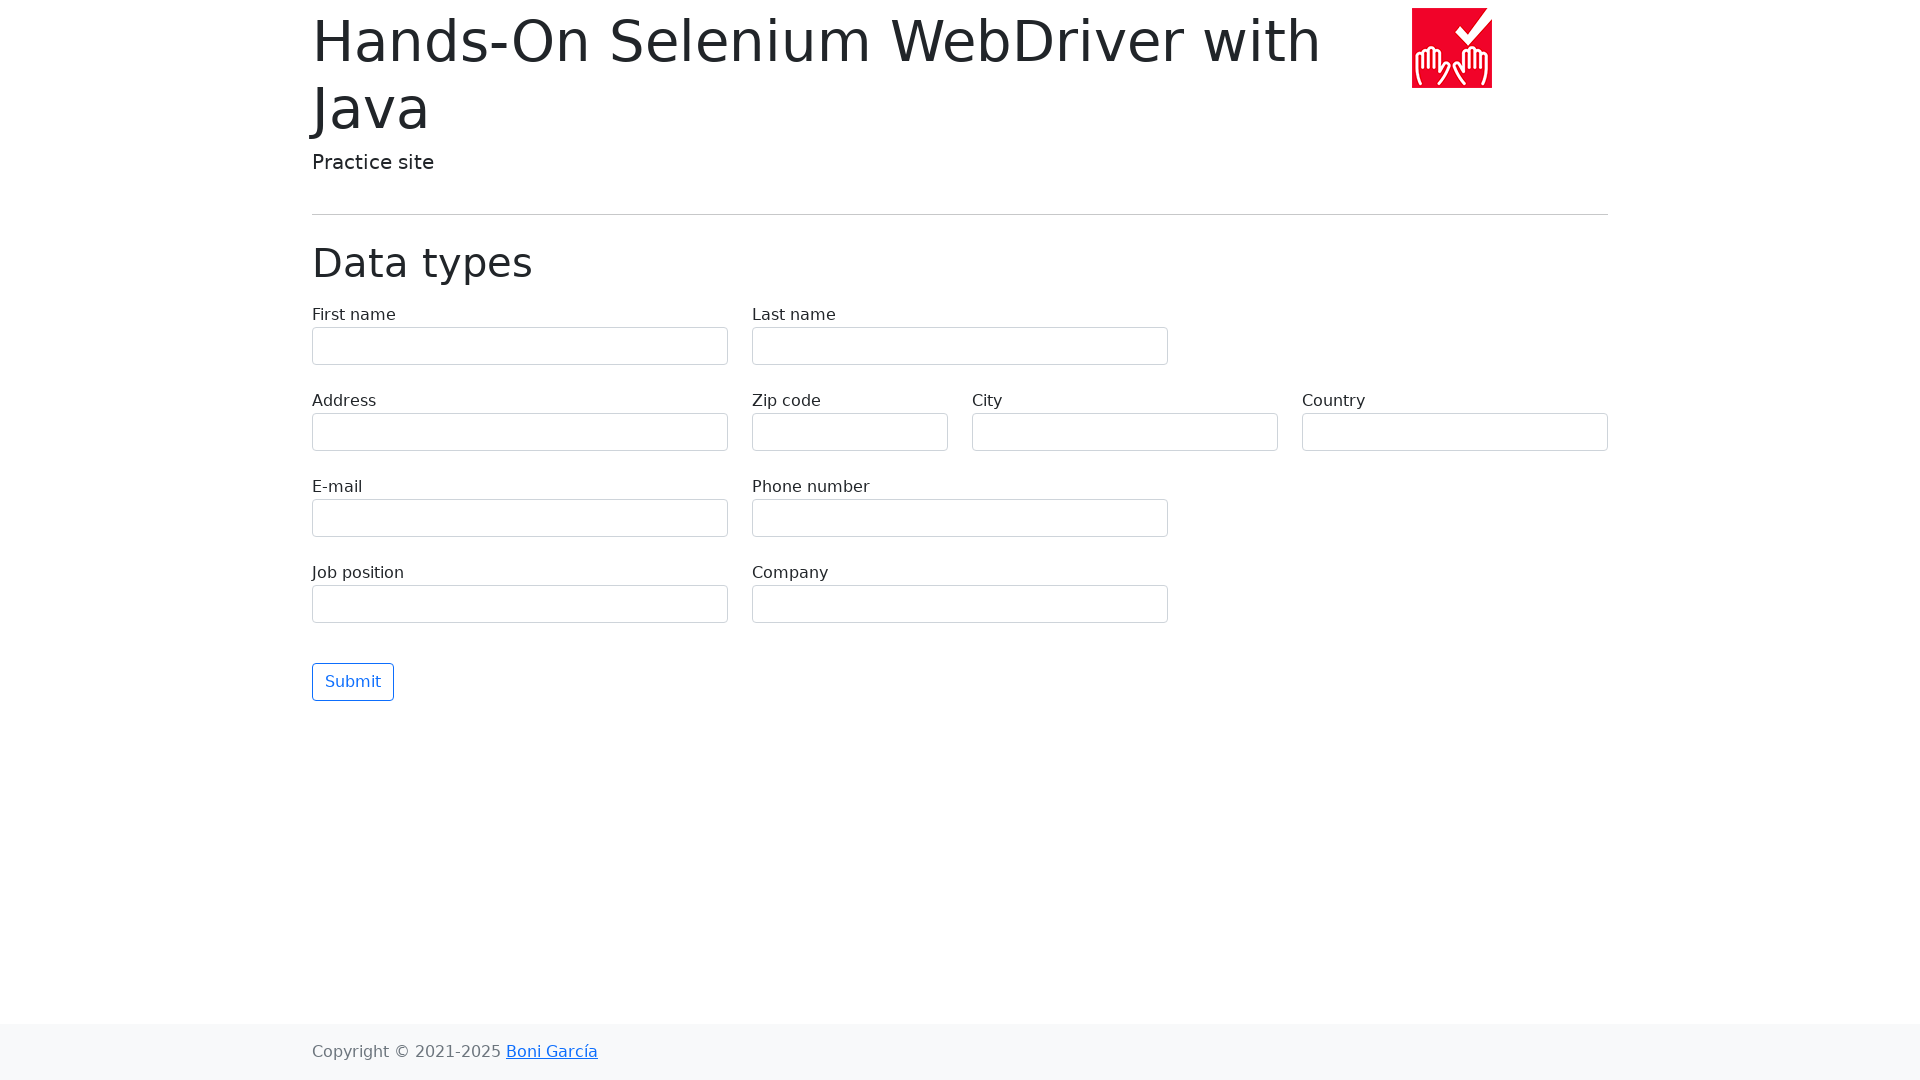

Filled first name field with 'Jennifer' on input[name='first-name']
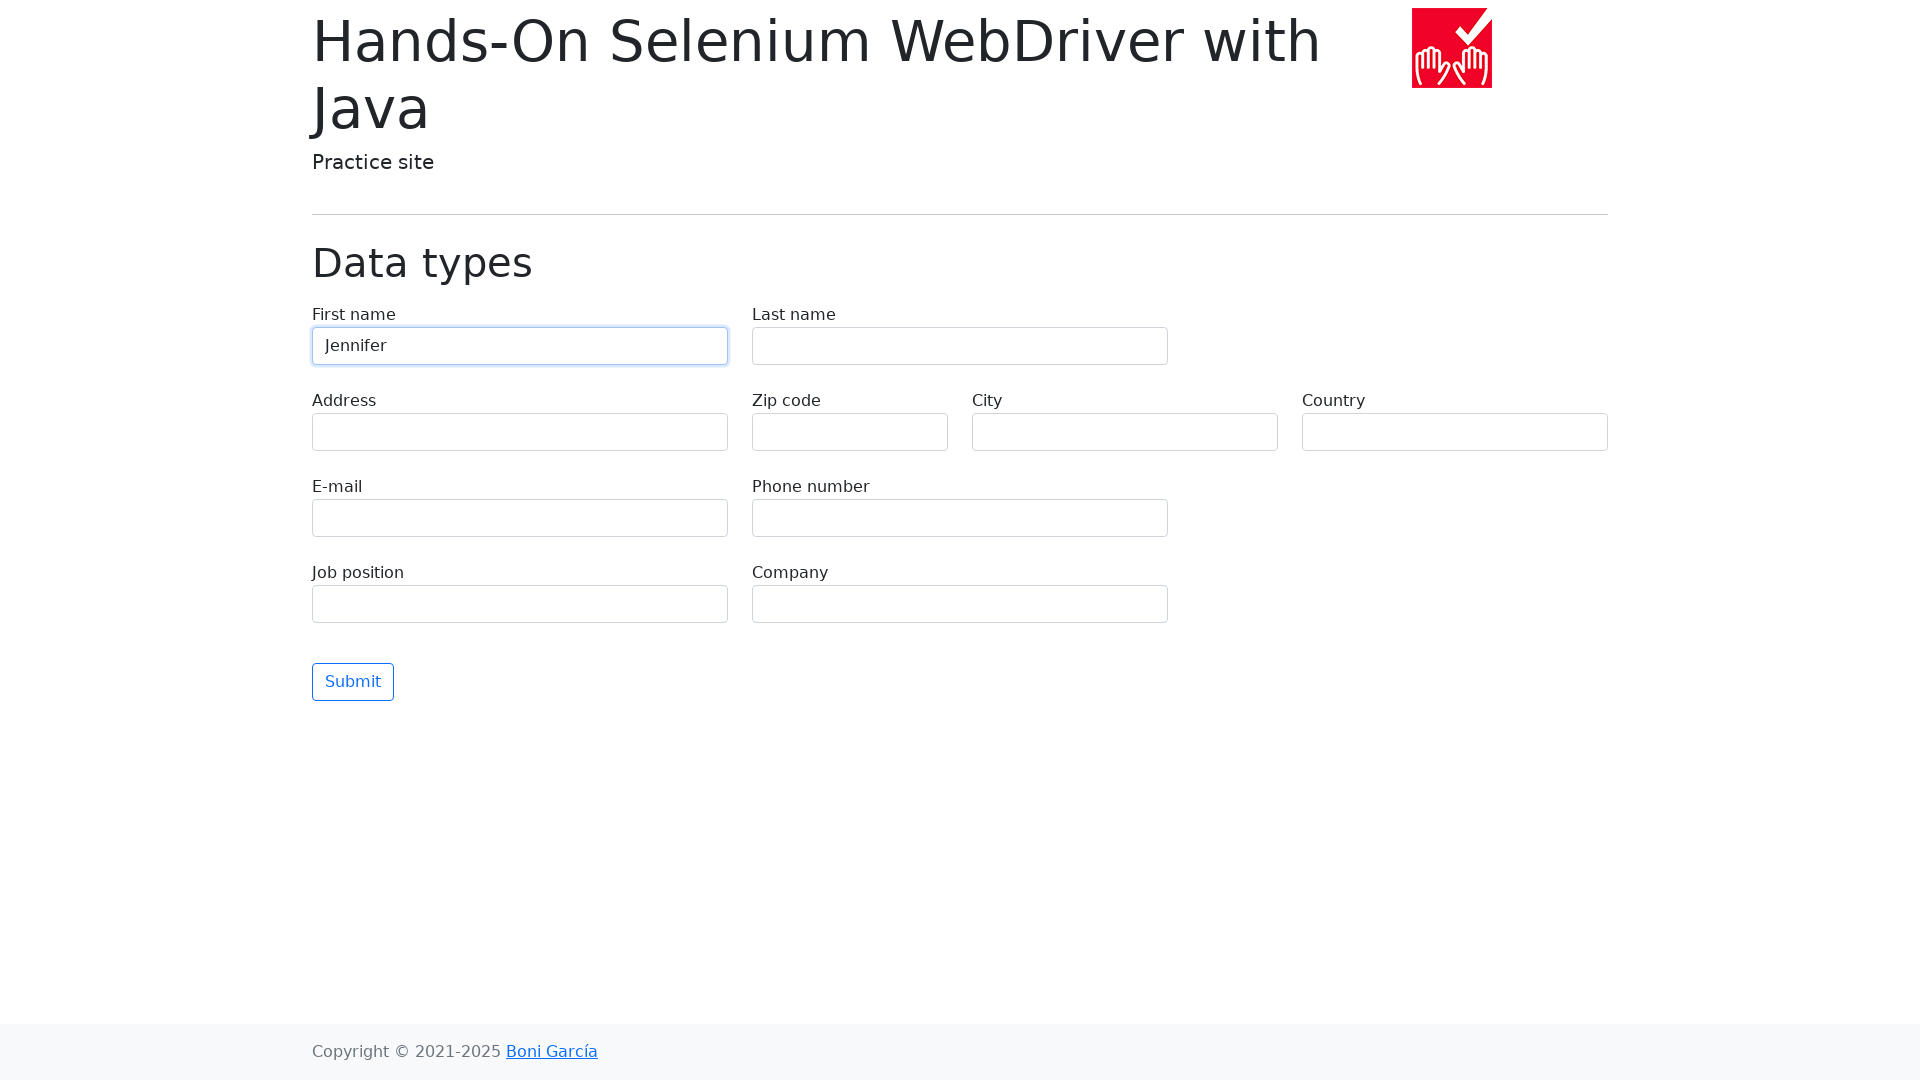

Filled last name field with 'Morrison' on input[name='last-name']
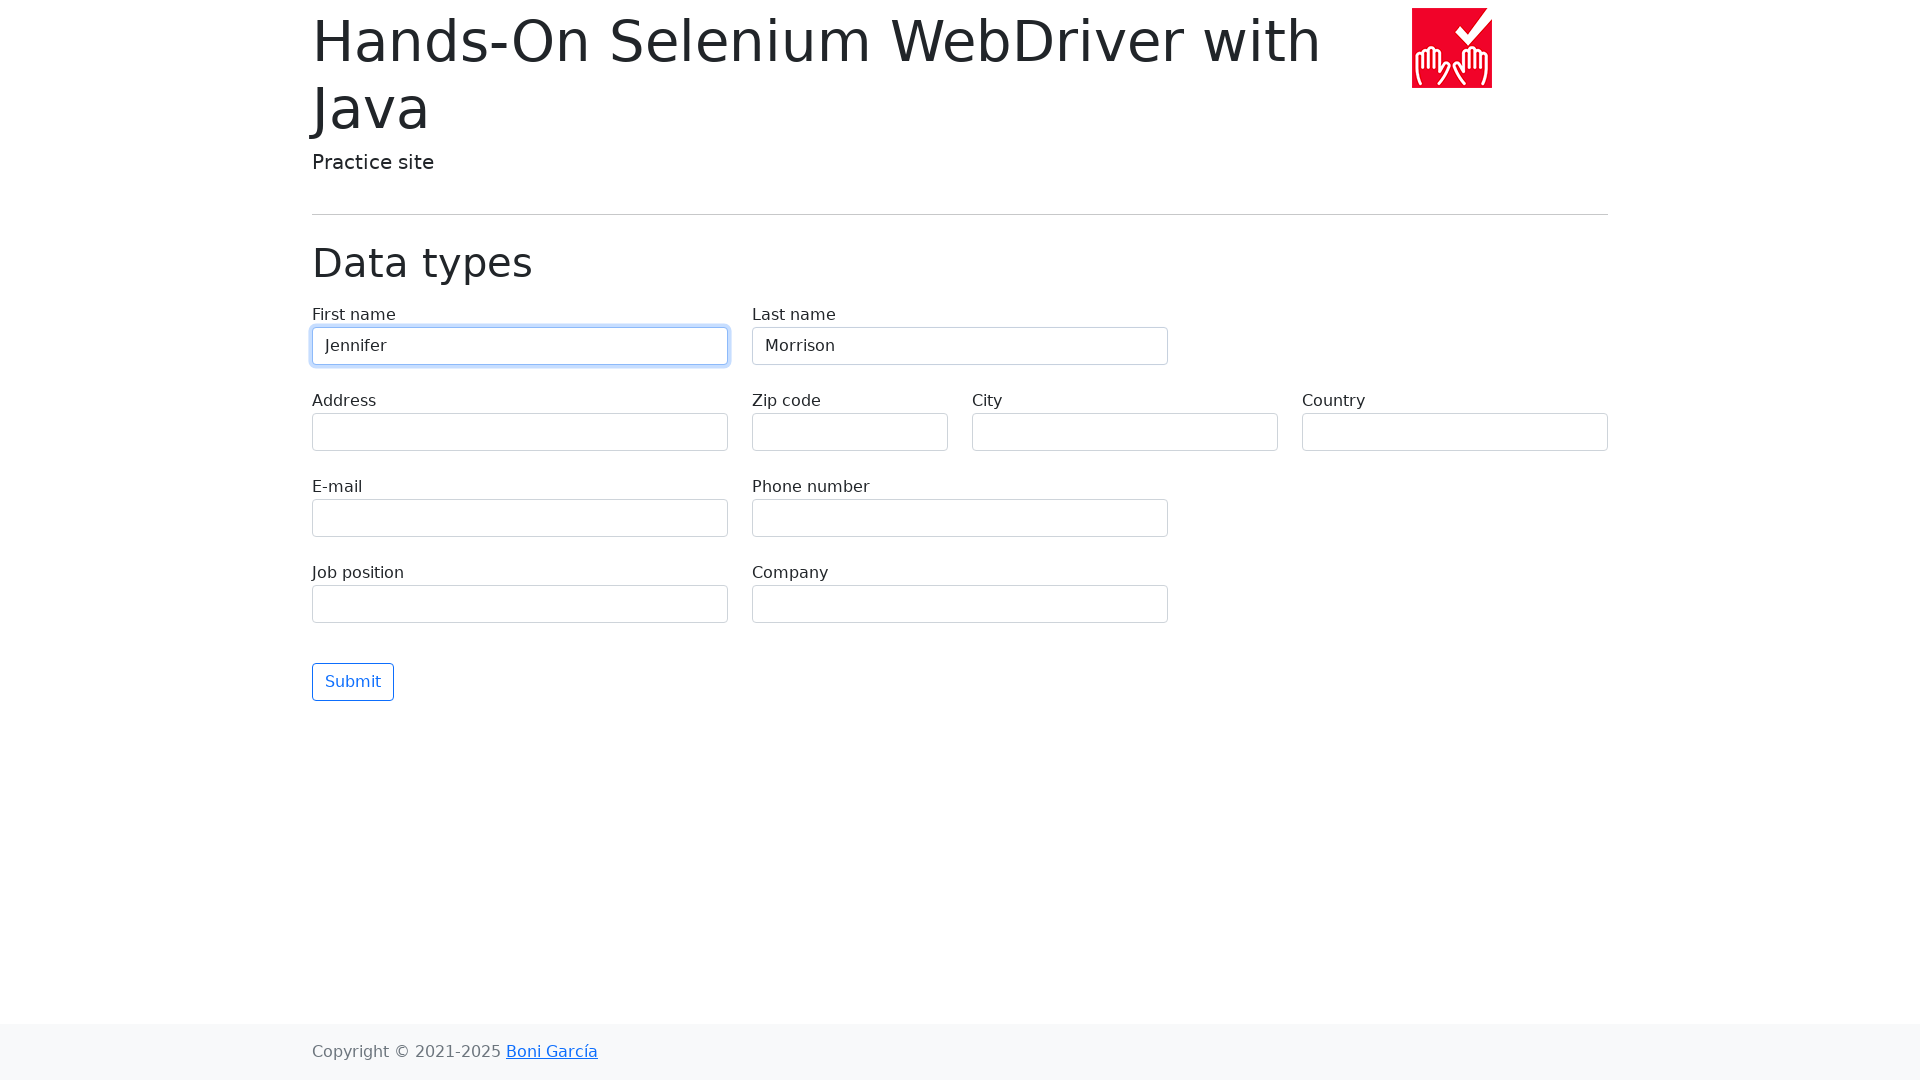

Filled address field with '742 Evergreen Terrace' on input[name='address']
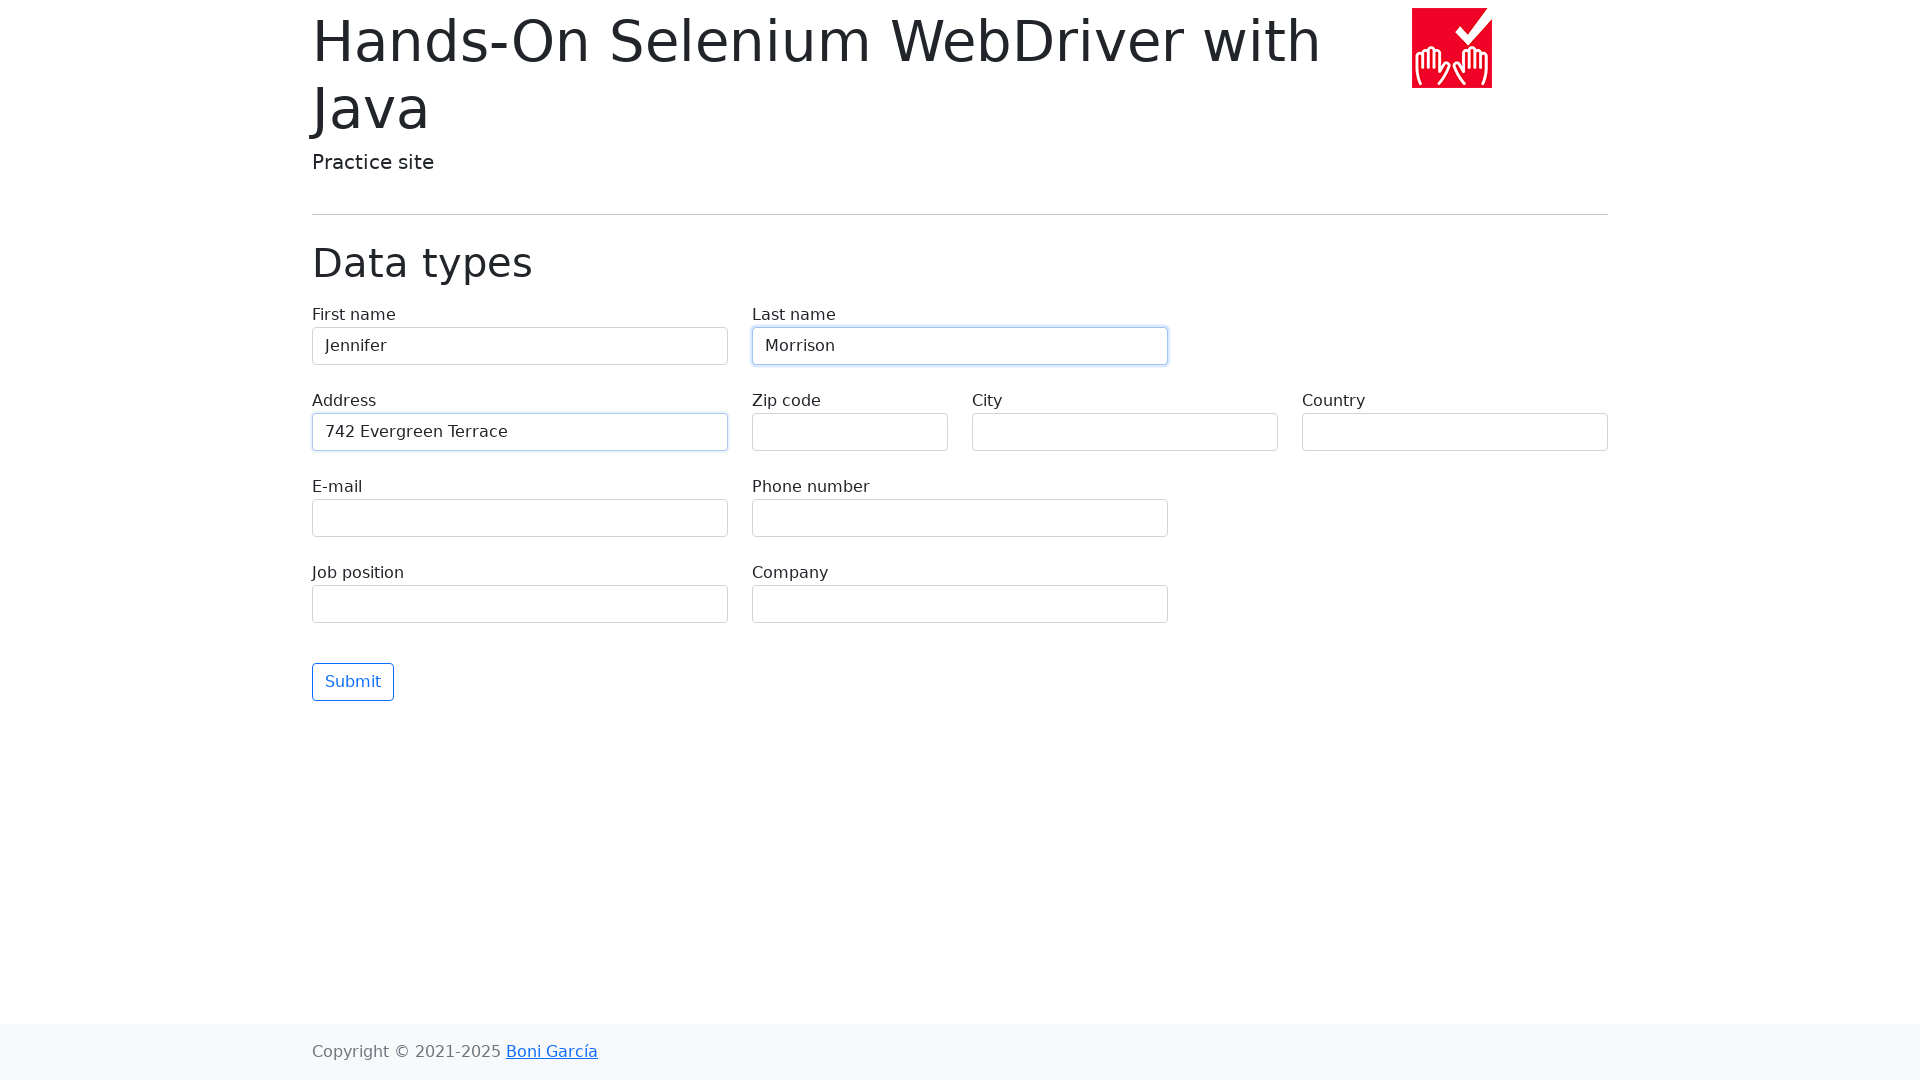

Filled email field with 'jennifer.morrison@testmail.com' on input[name='e-mail']
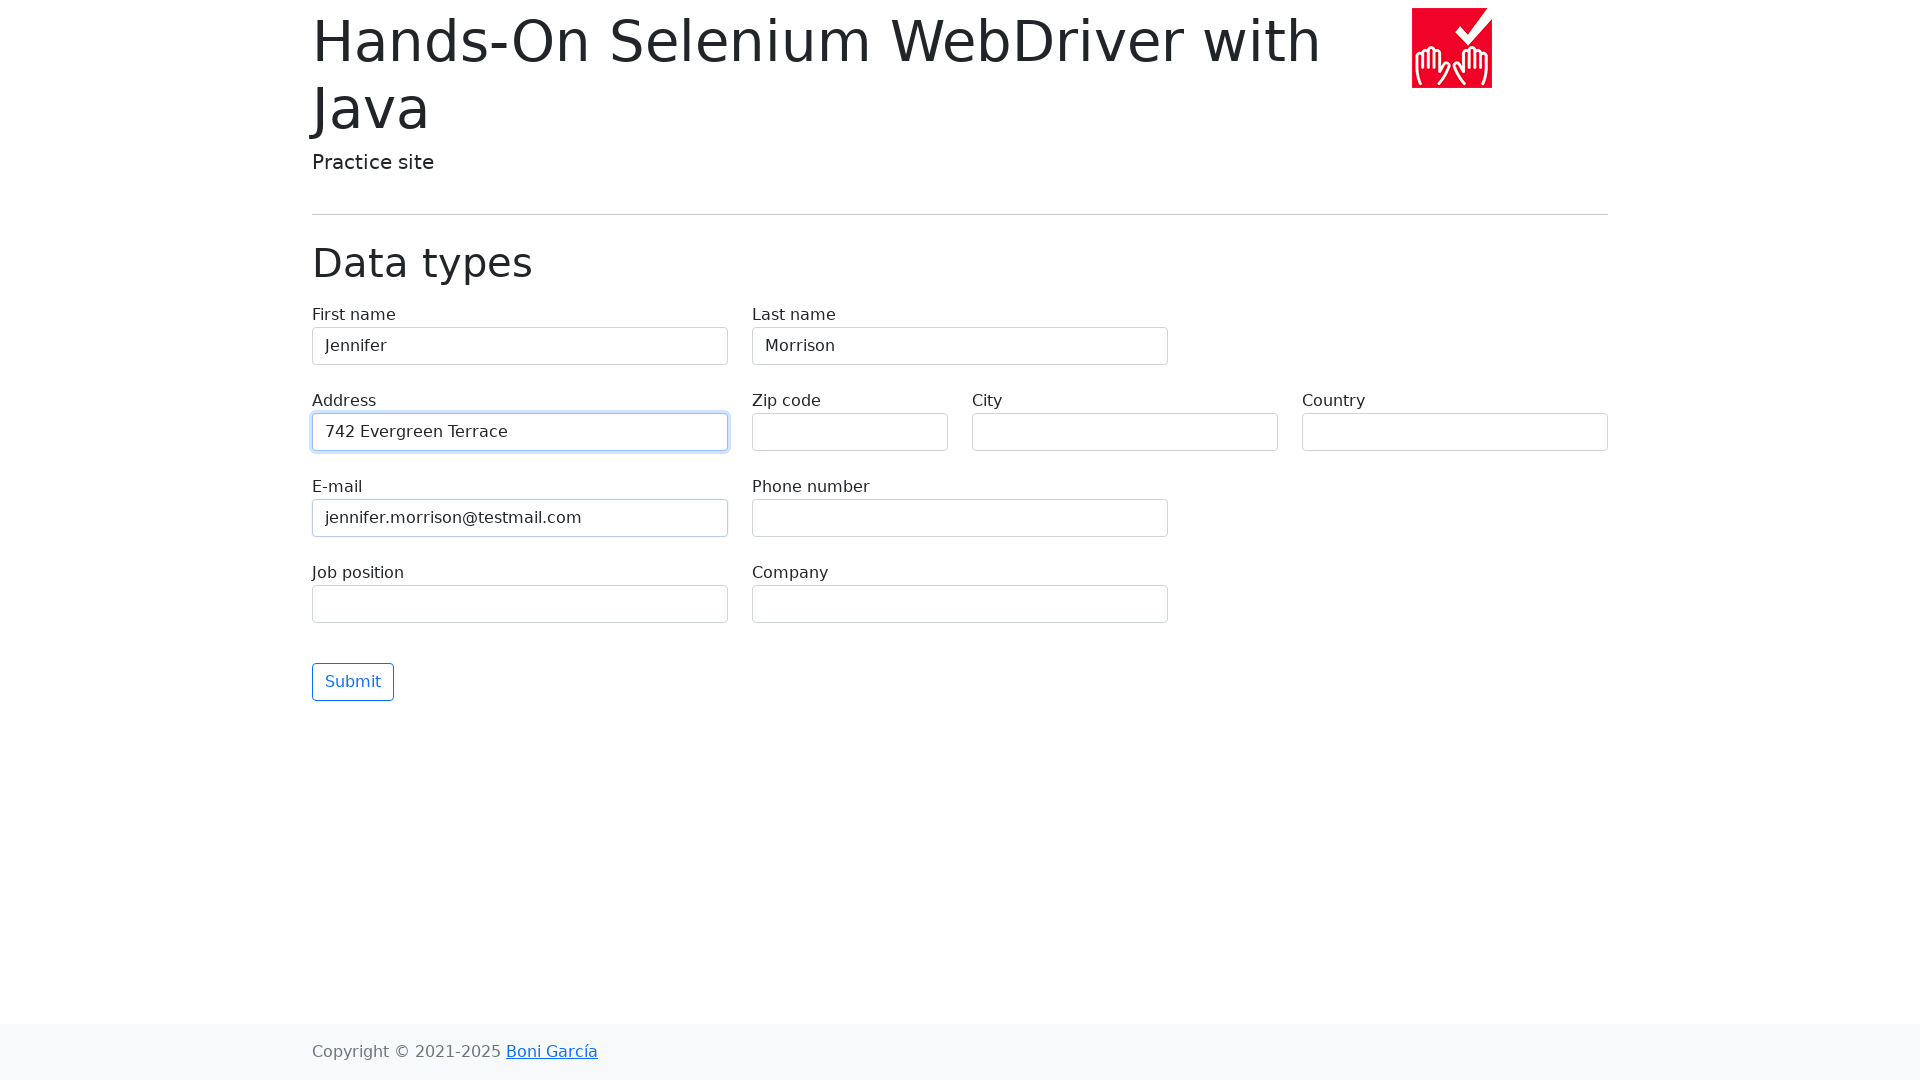

Filled phone field with '+1-555-867-5309' on input[name='phone']
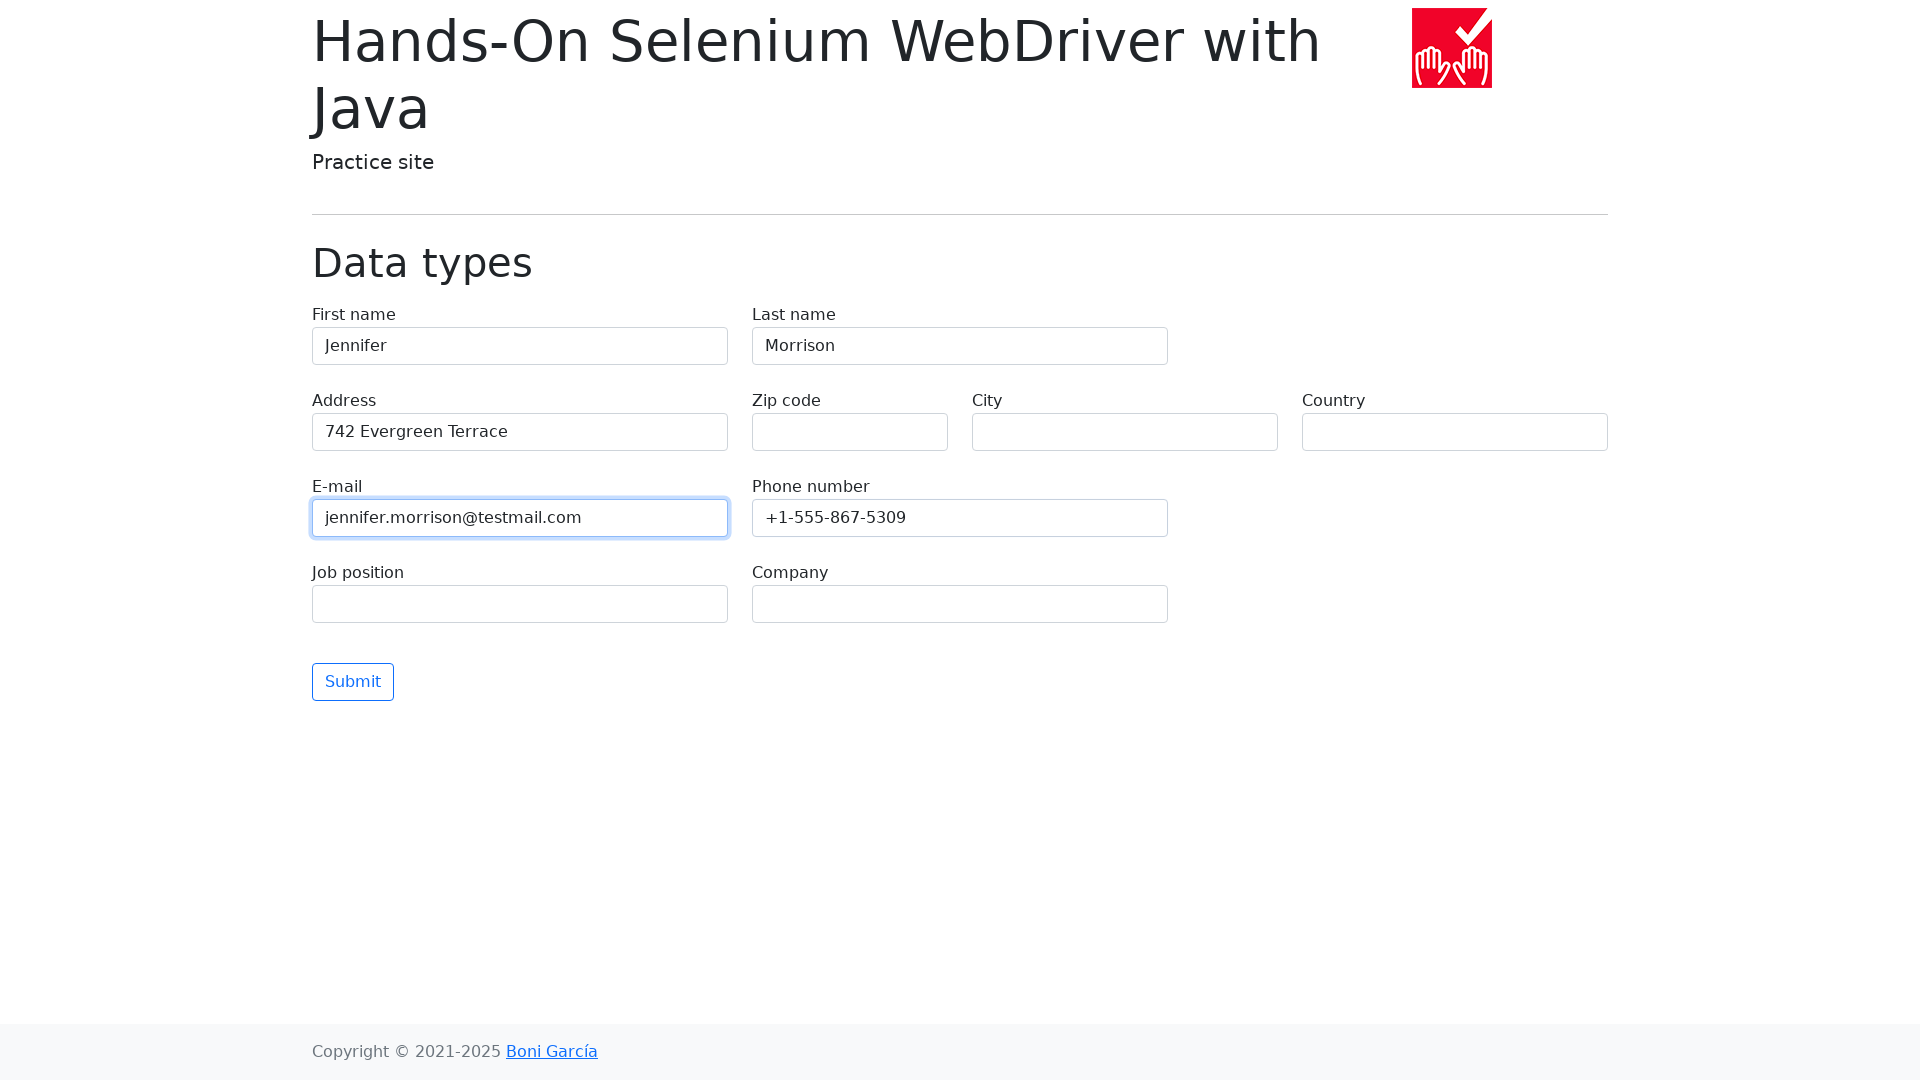

Left zip code field empty for validation testing on input[name='zip-code']
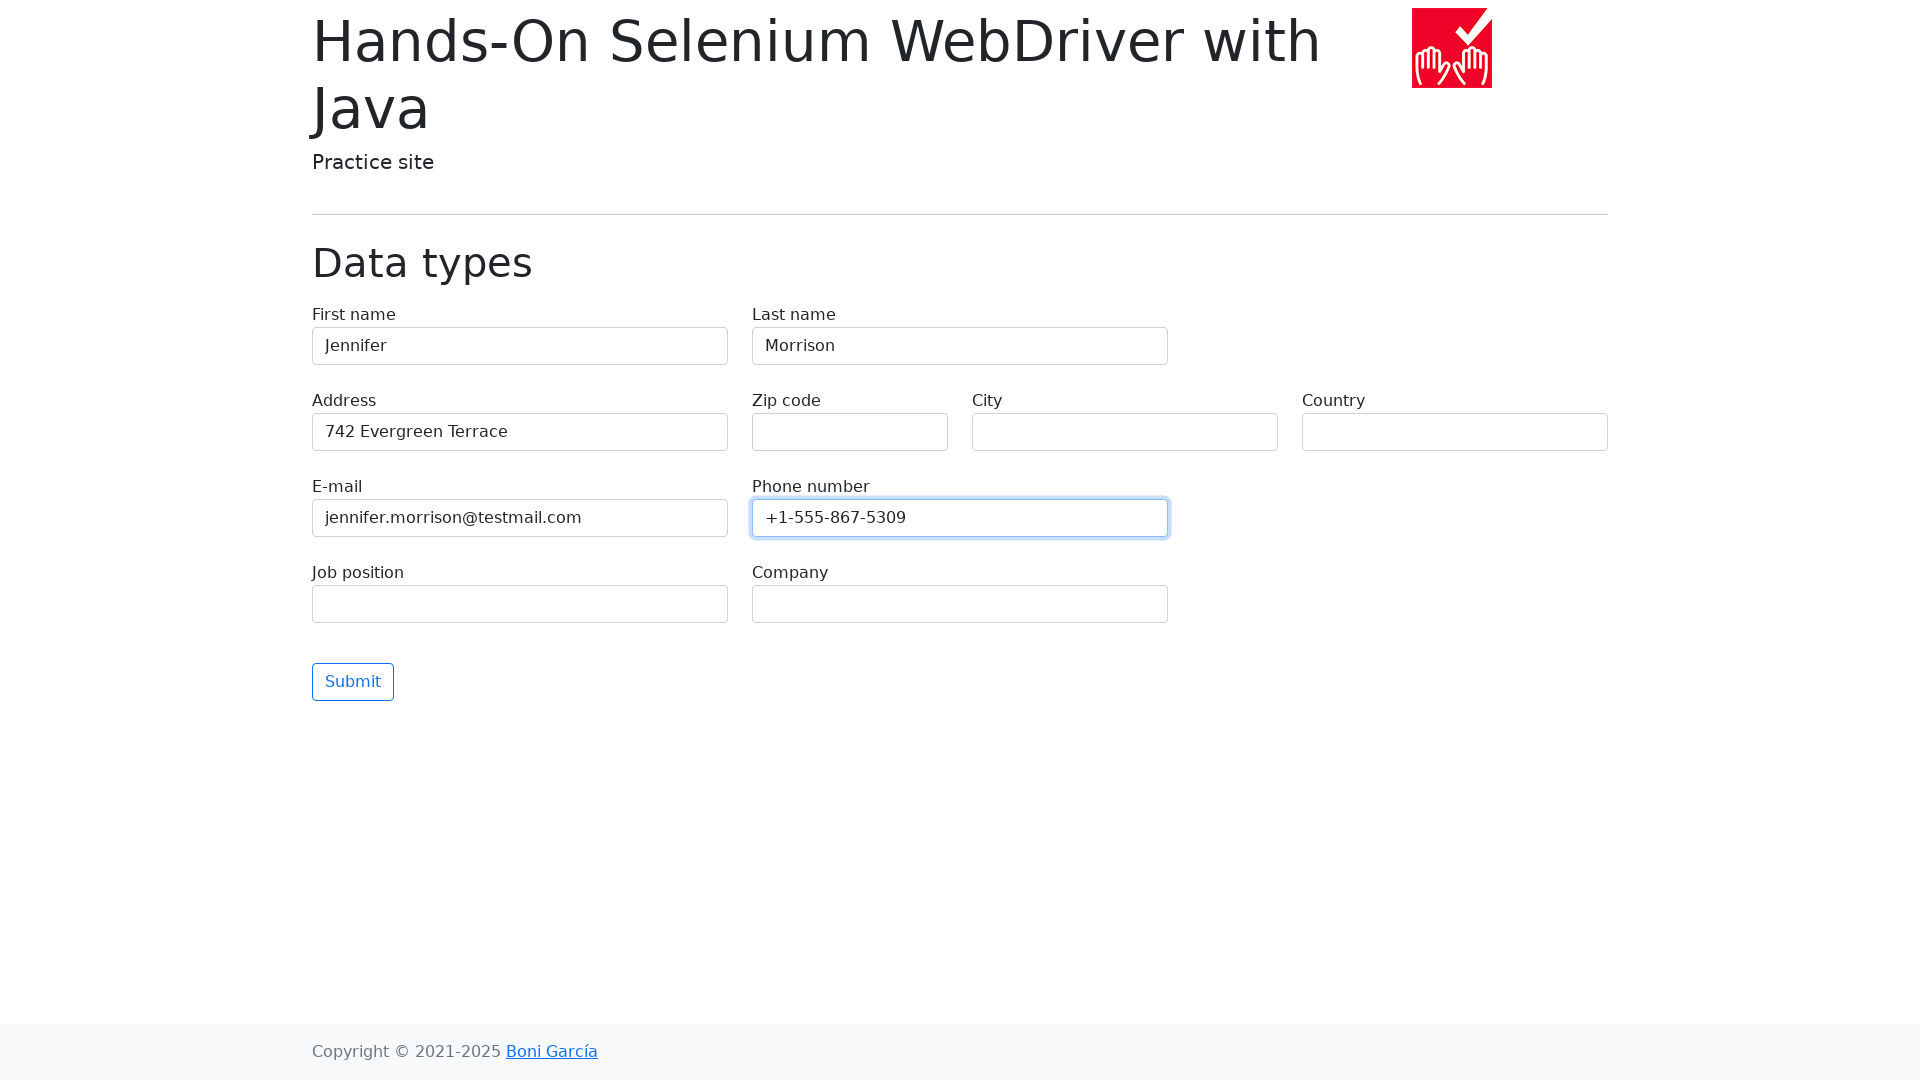

Filled city field with 'Springfield' on input[name='city']
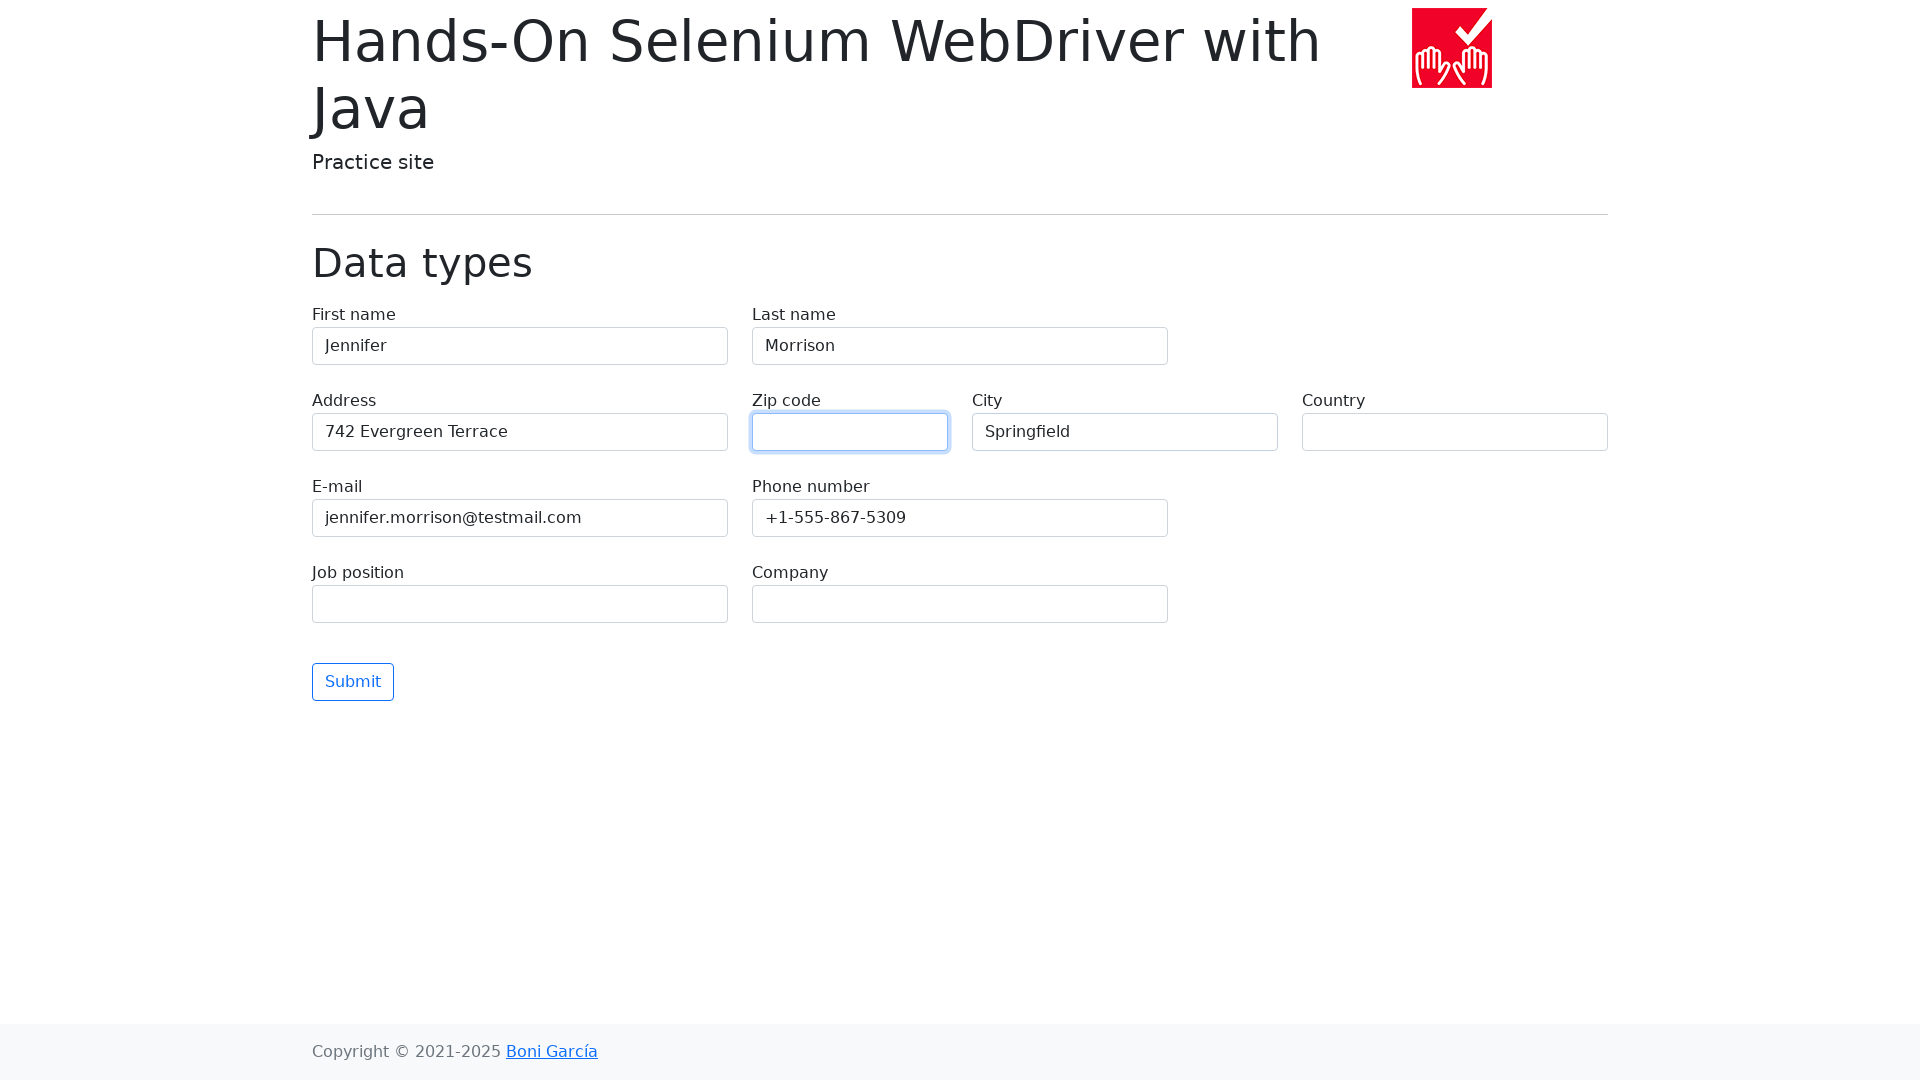

Filled country field with 'United States' on input[name='country']
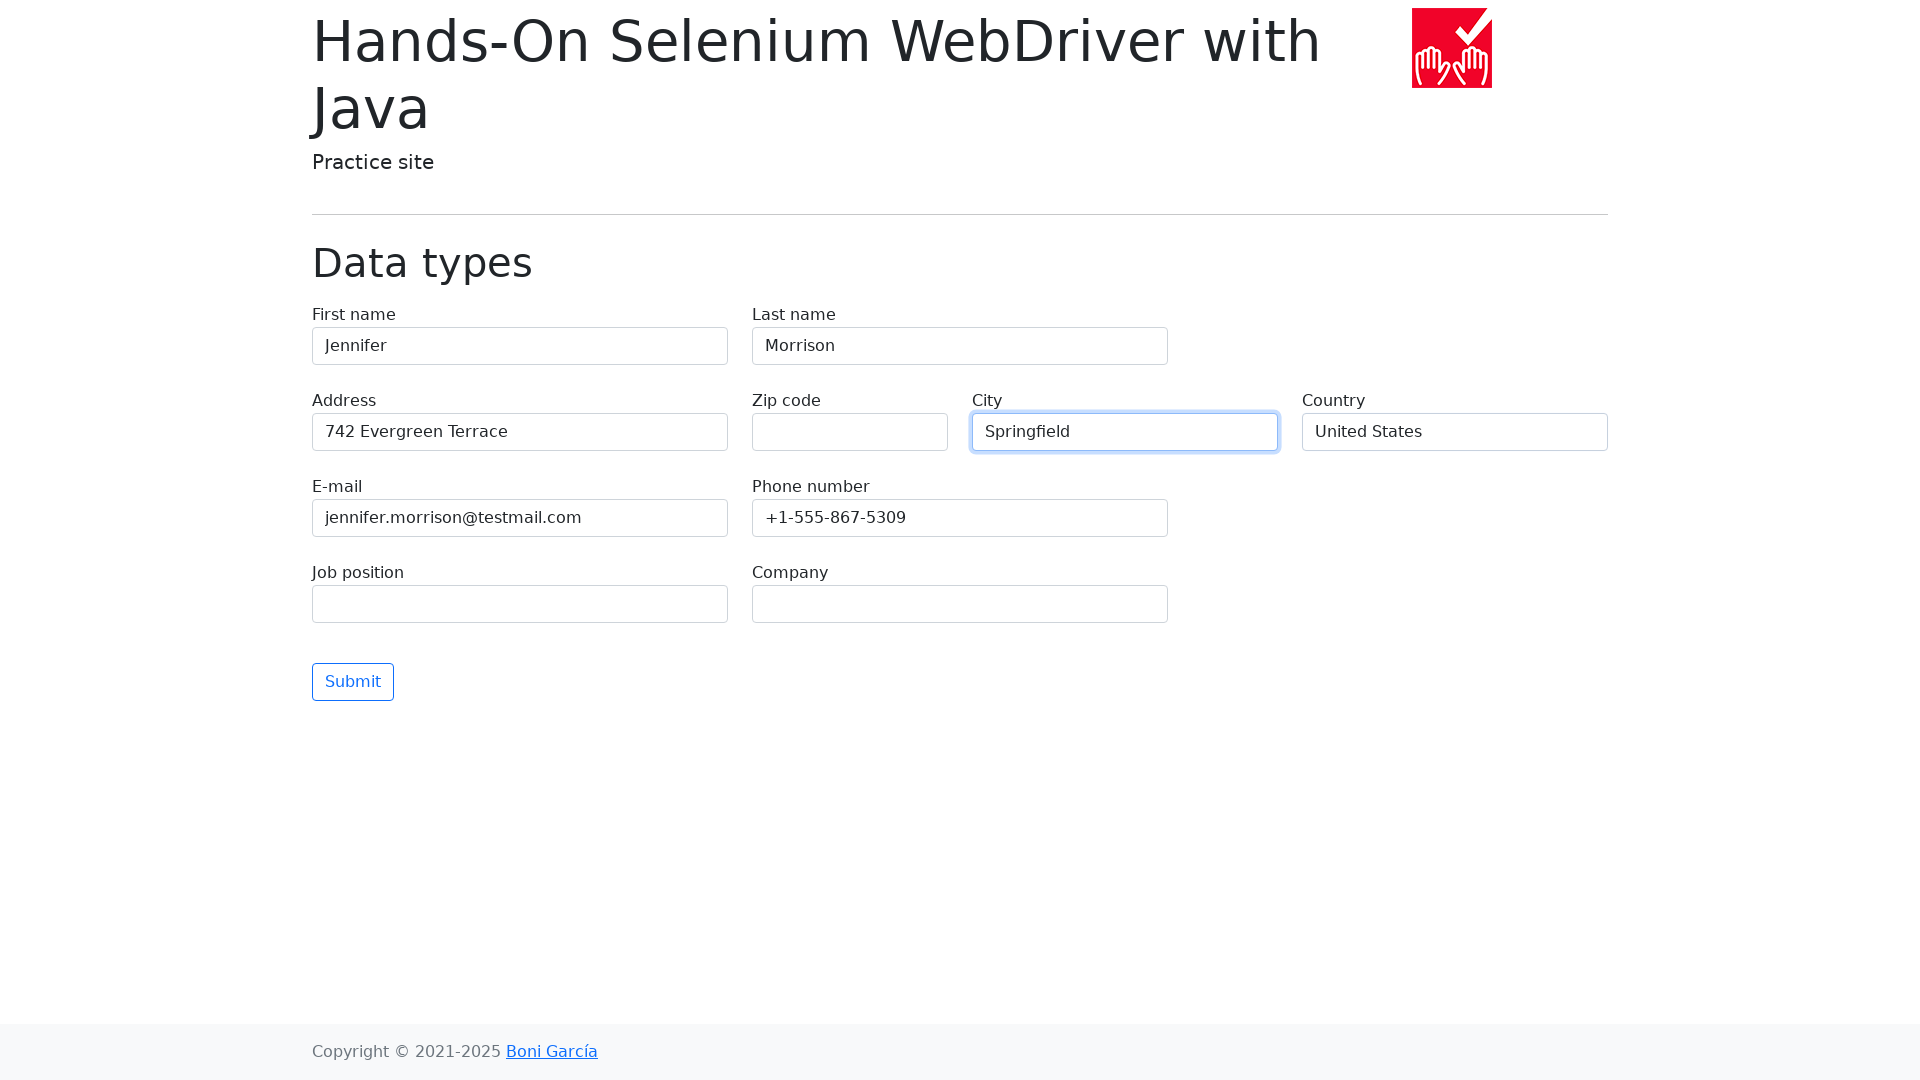

Filled job position field with 'Software Engineer' on input[name='job-position']
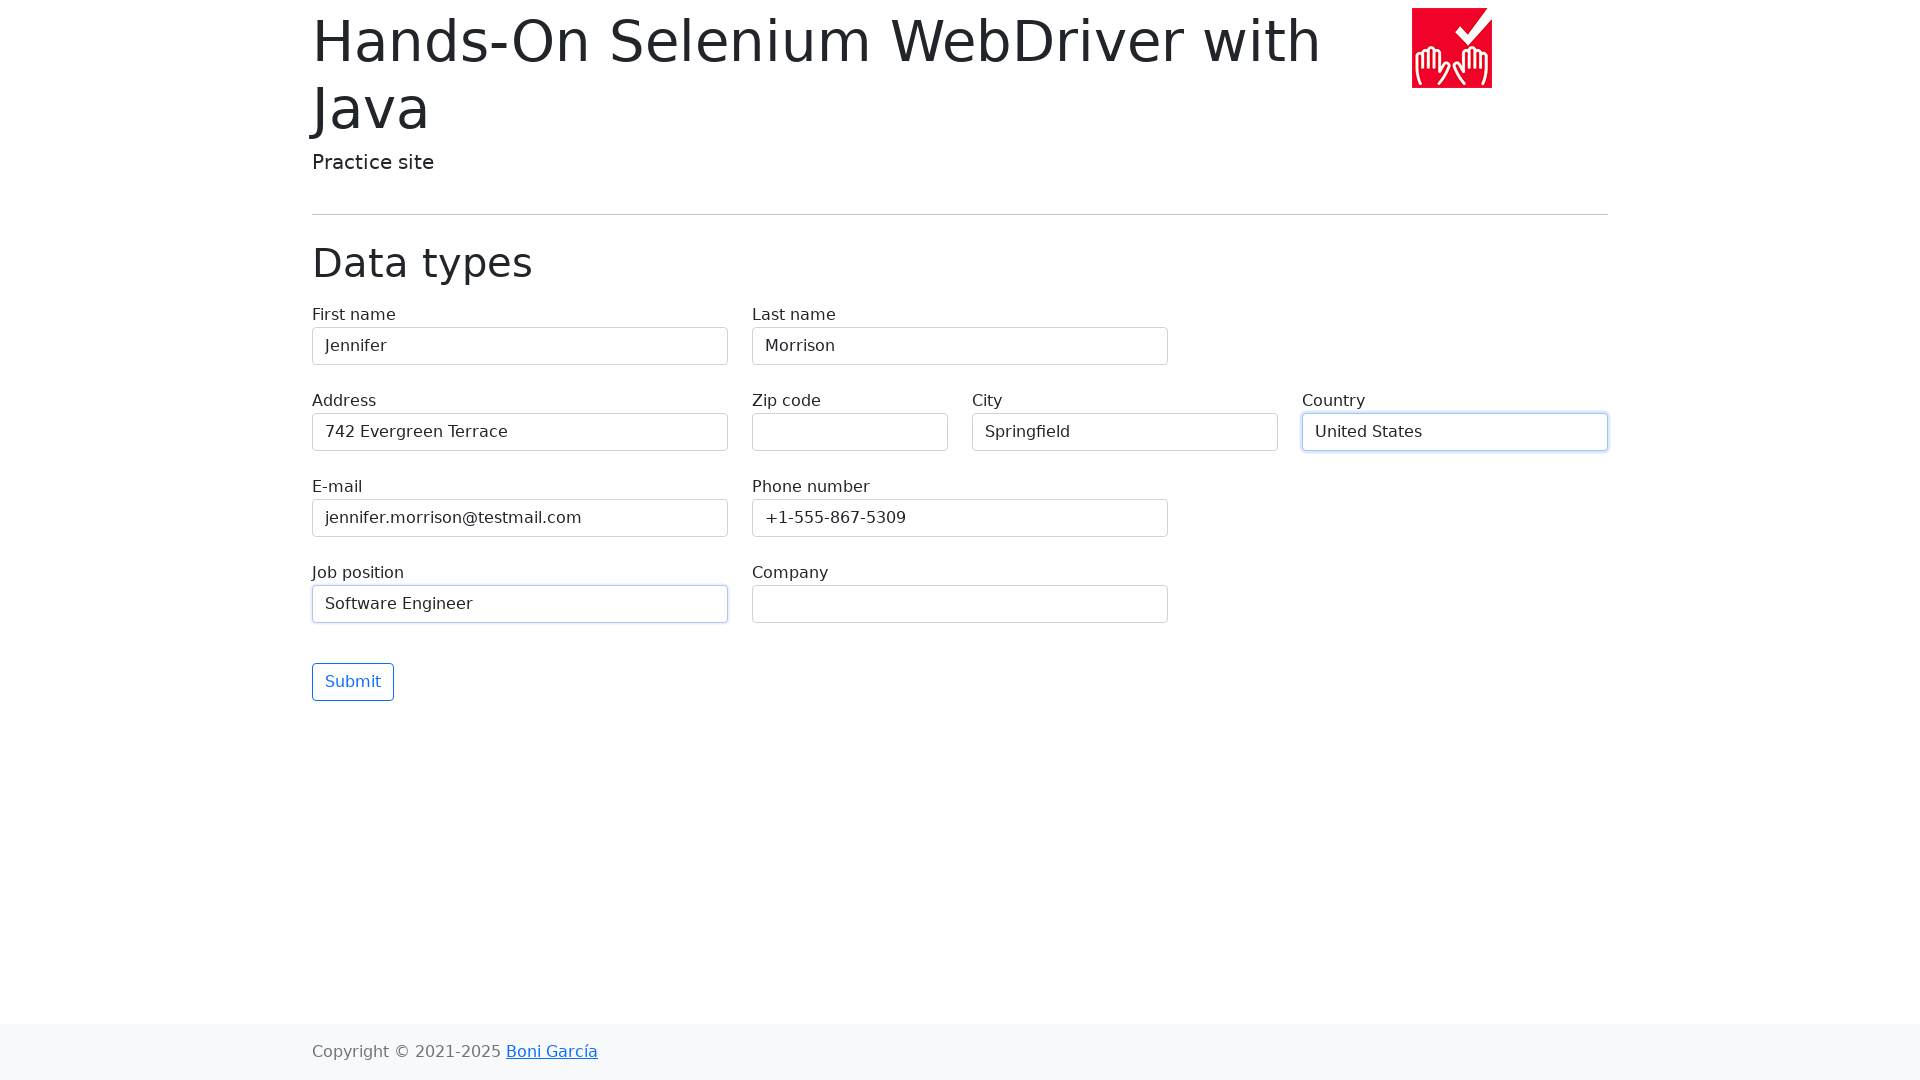

Filled company field with 'Tech Solutions Inc' on input[name='company']
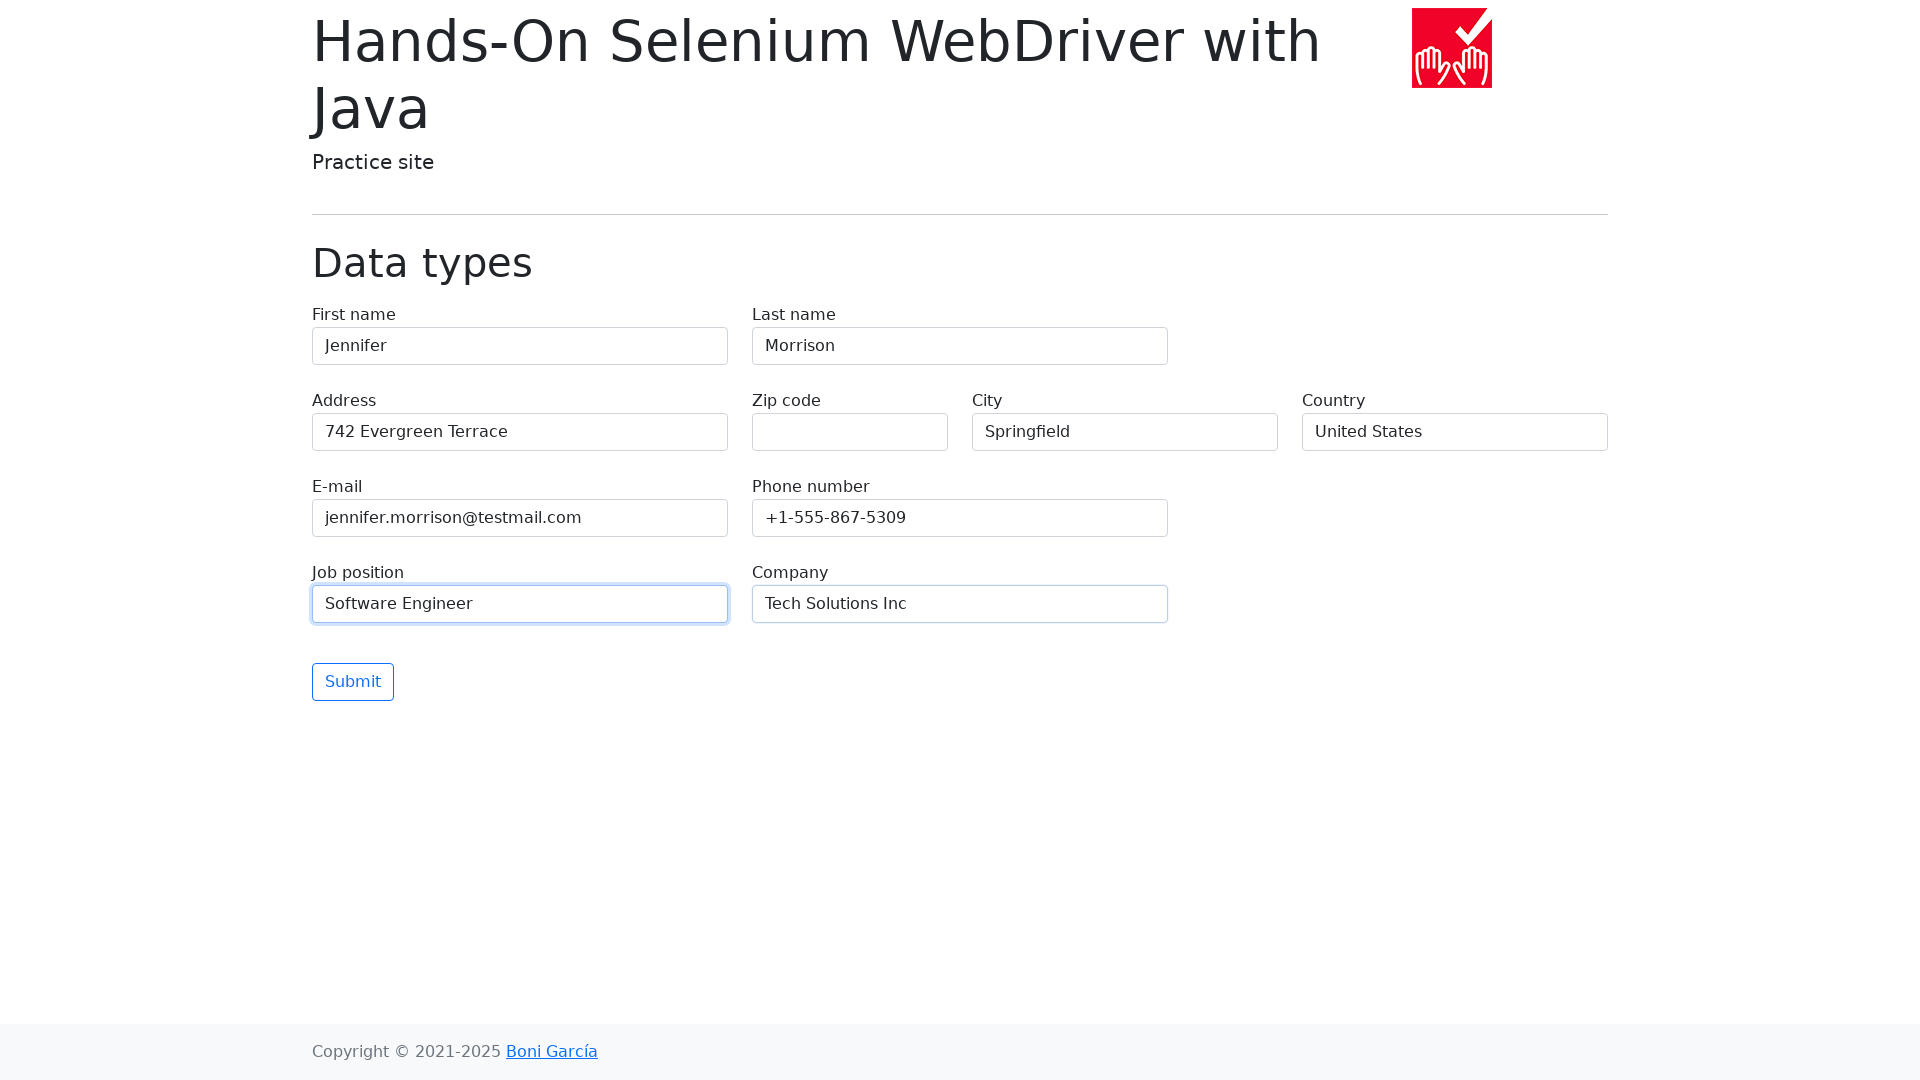

Scrolled submit button into view
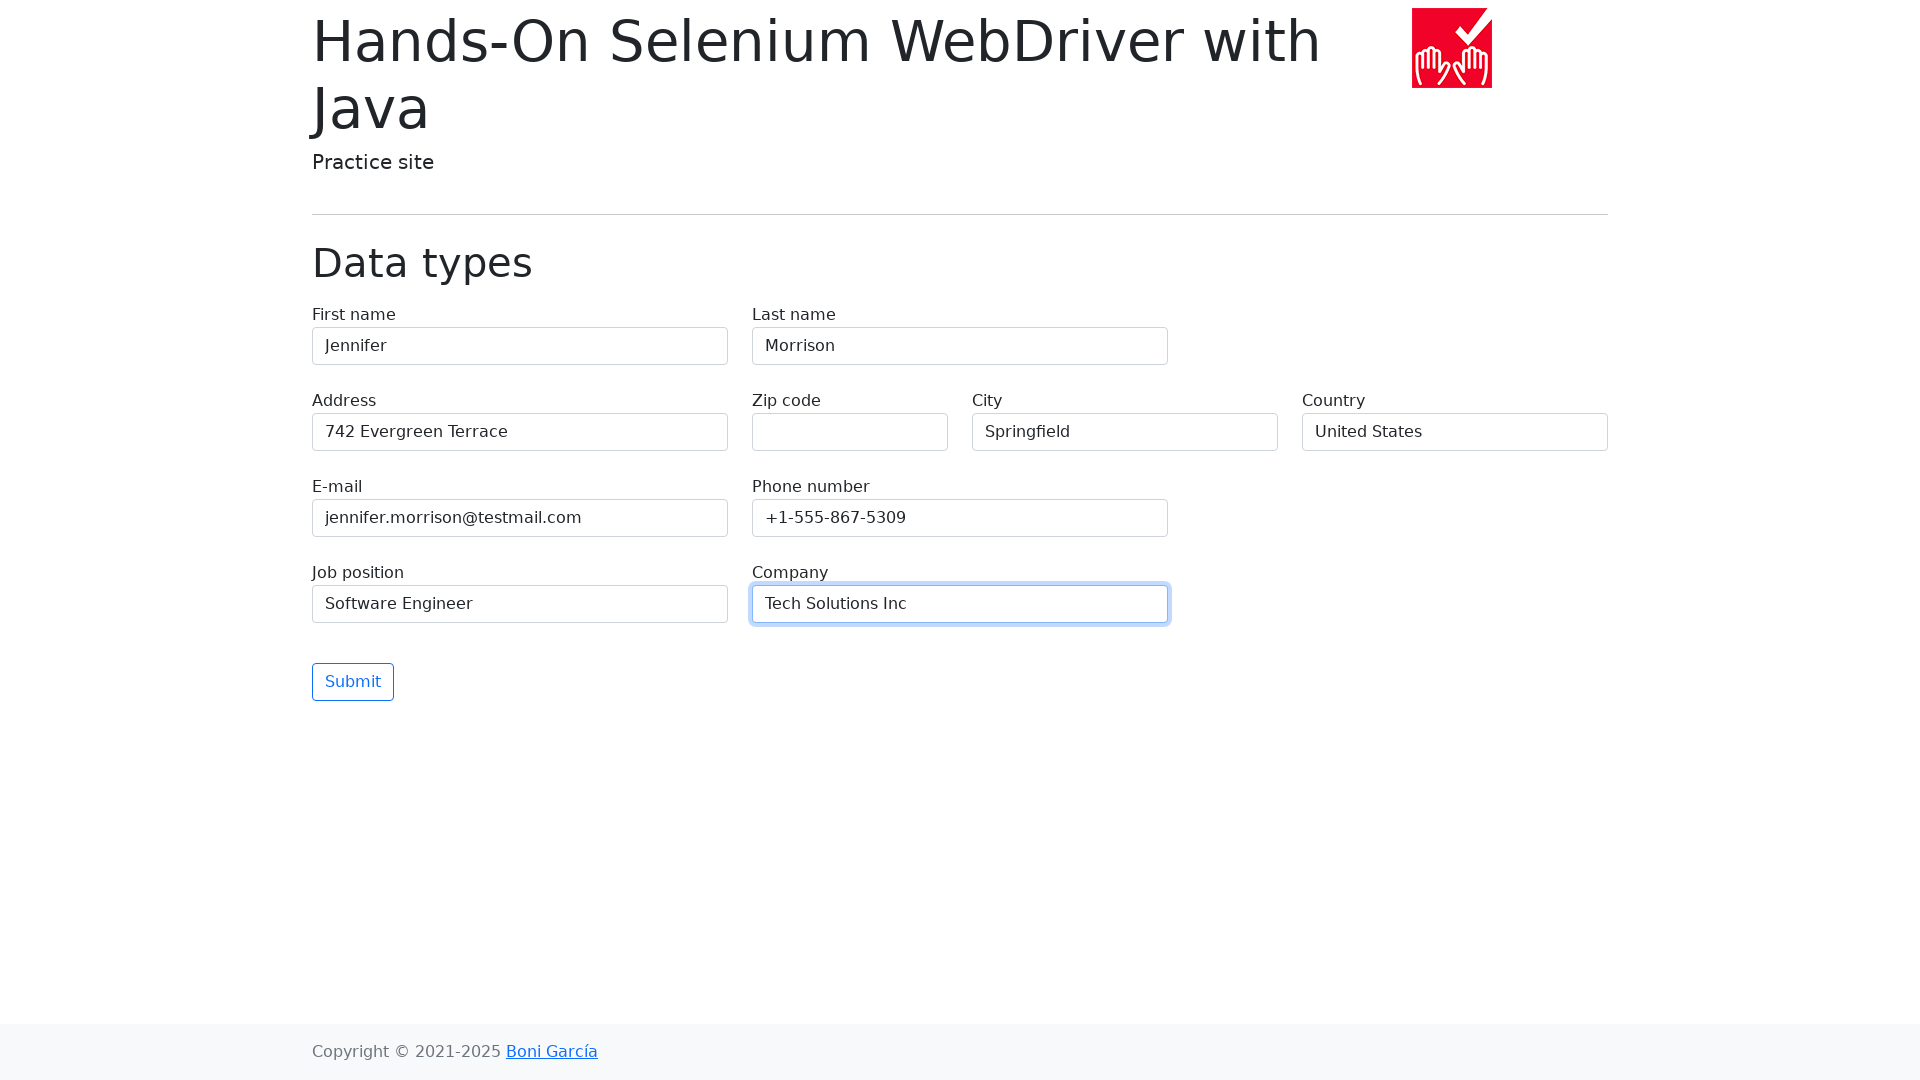

Clicked the submit button at (353, 682) on button.btn
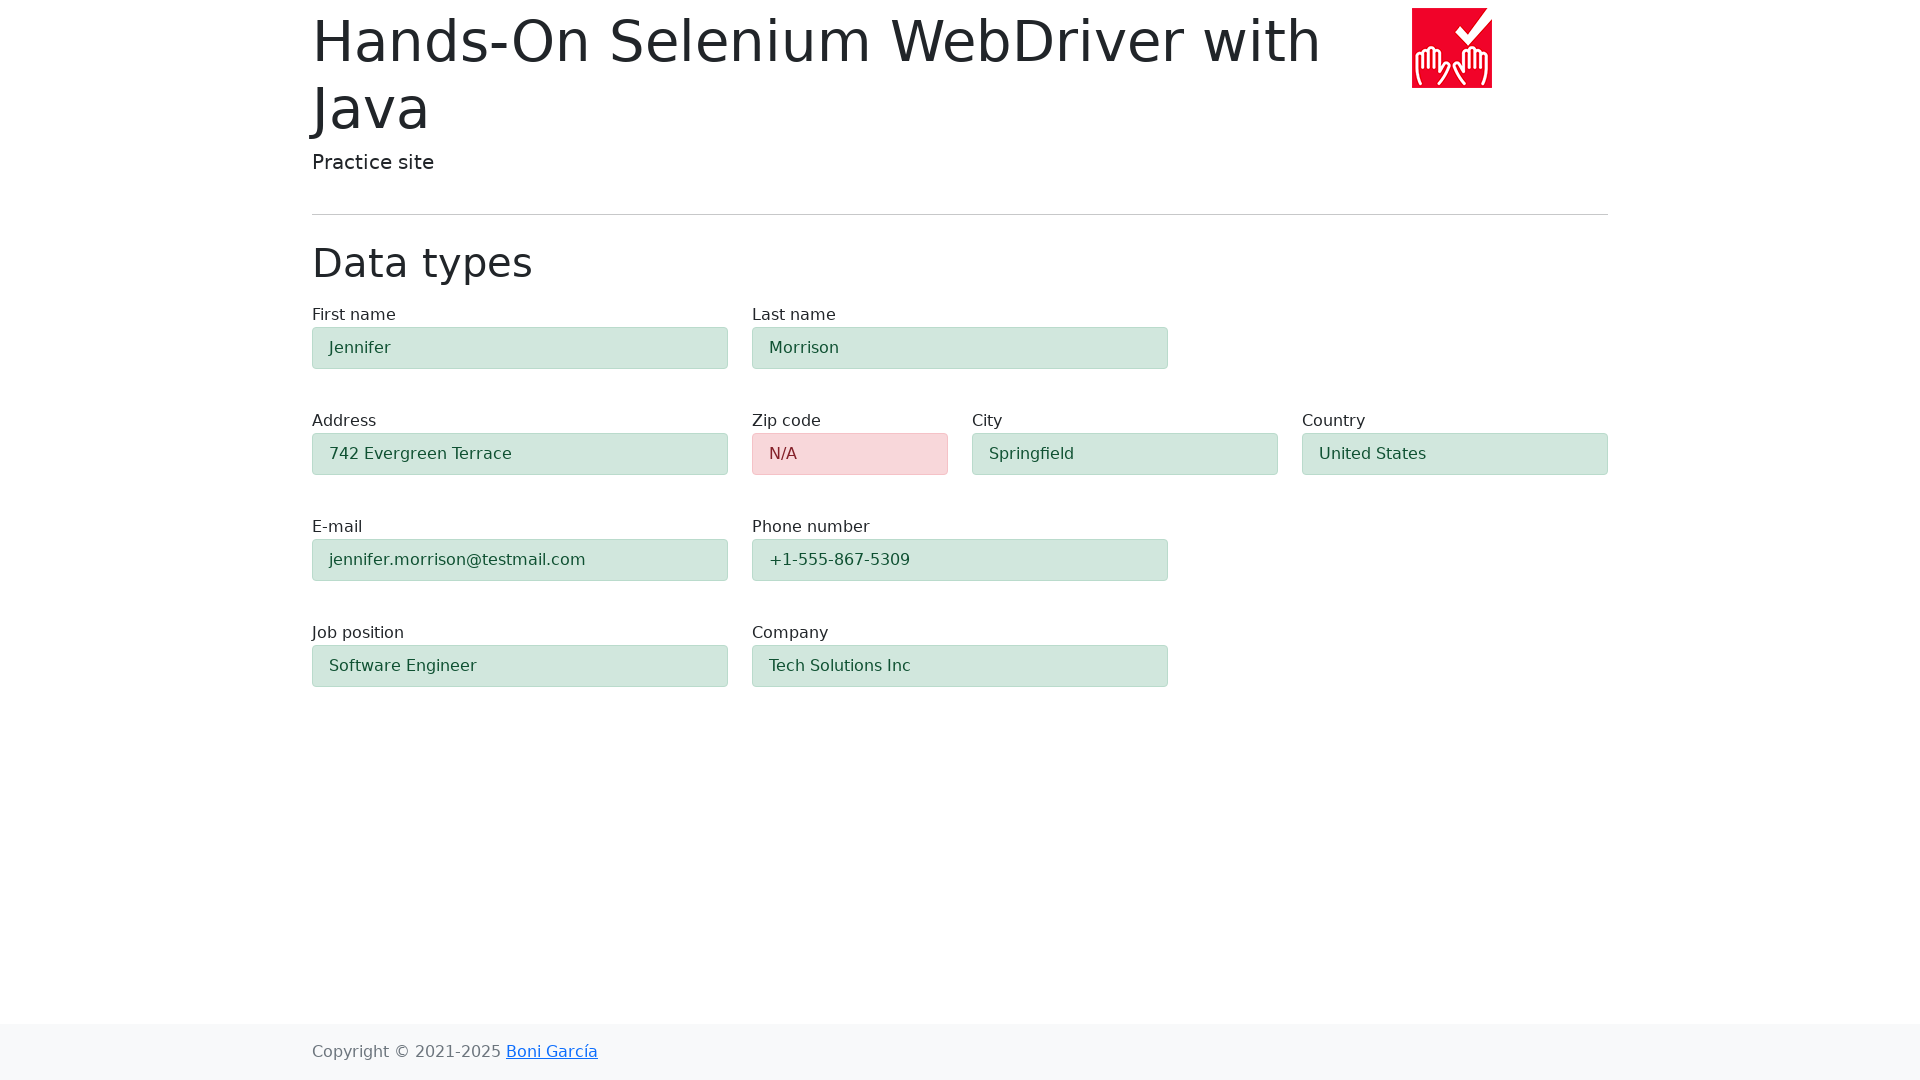

Form validation completed and zip-code field is visible
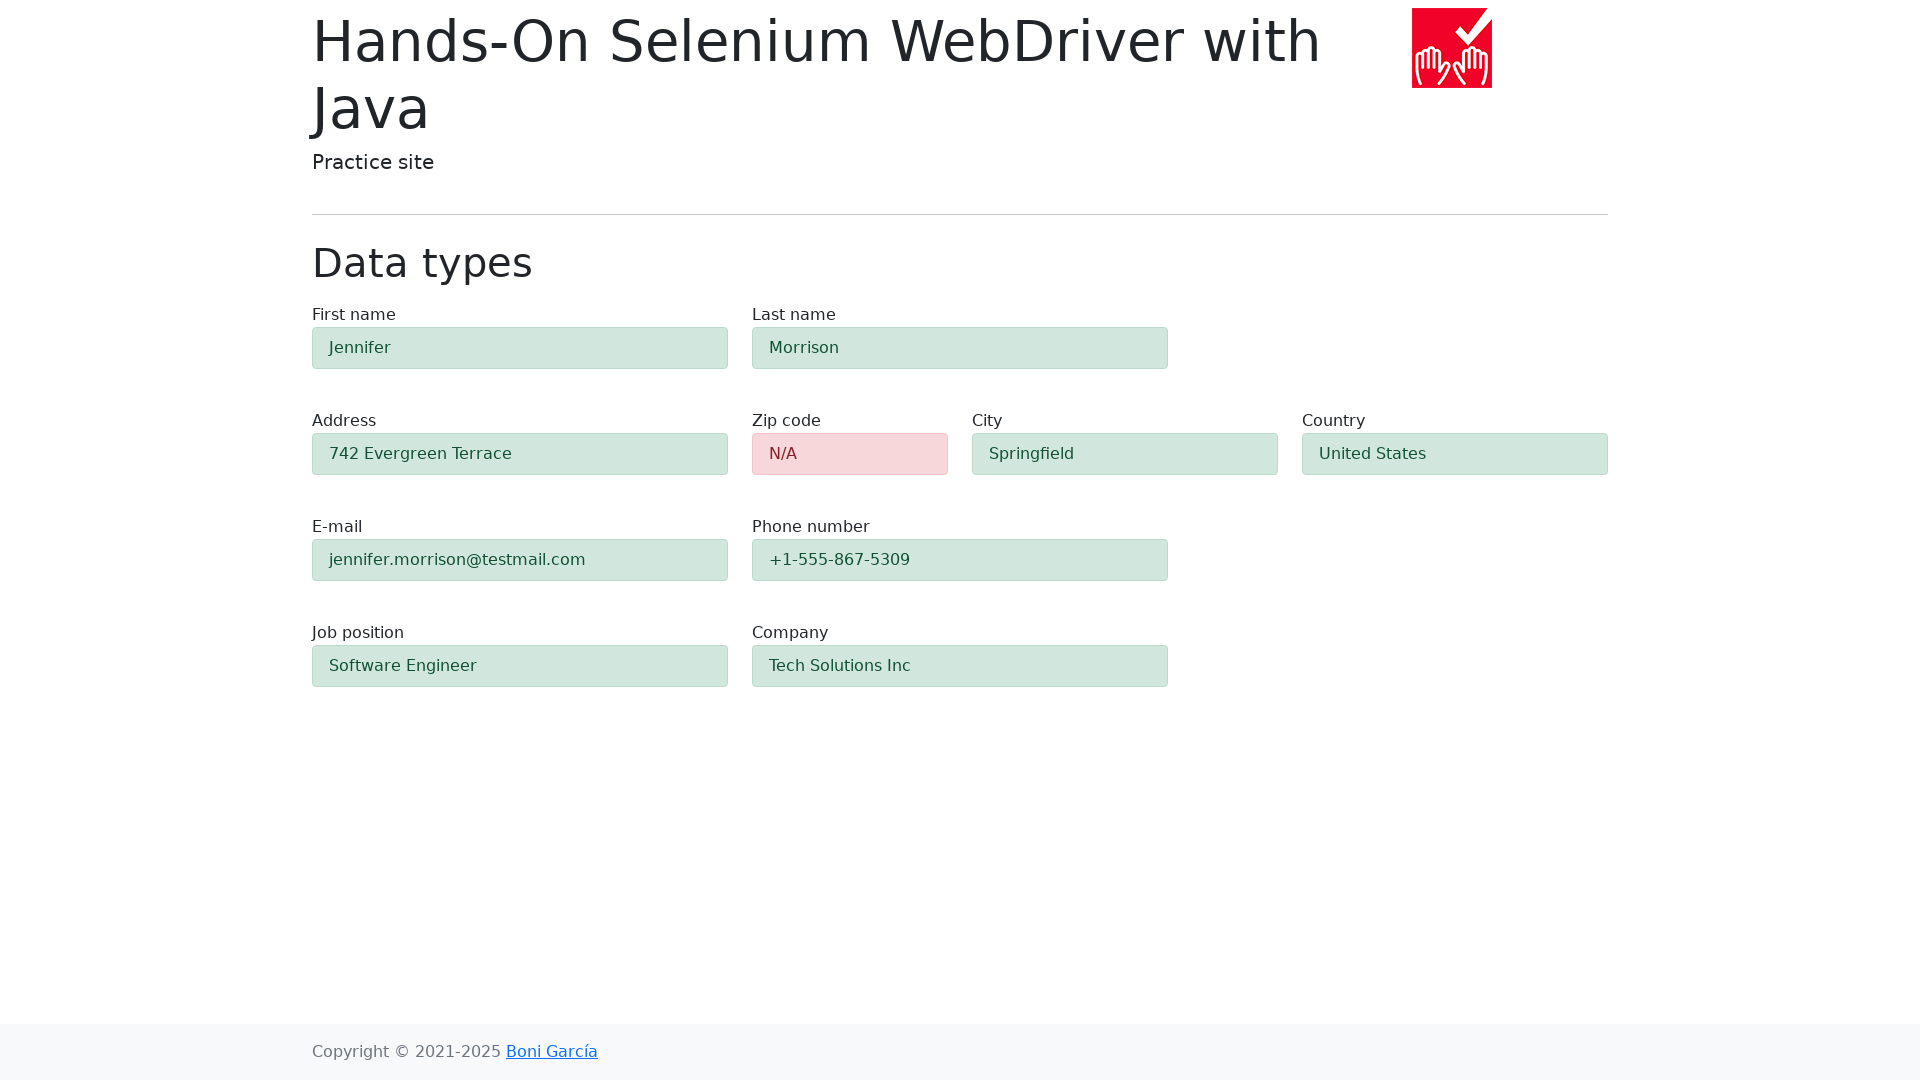

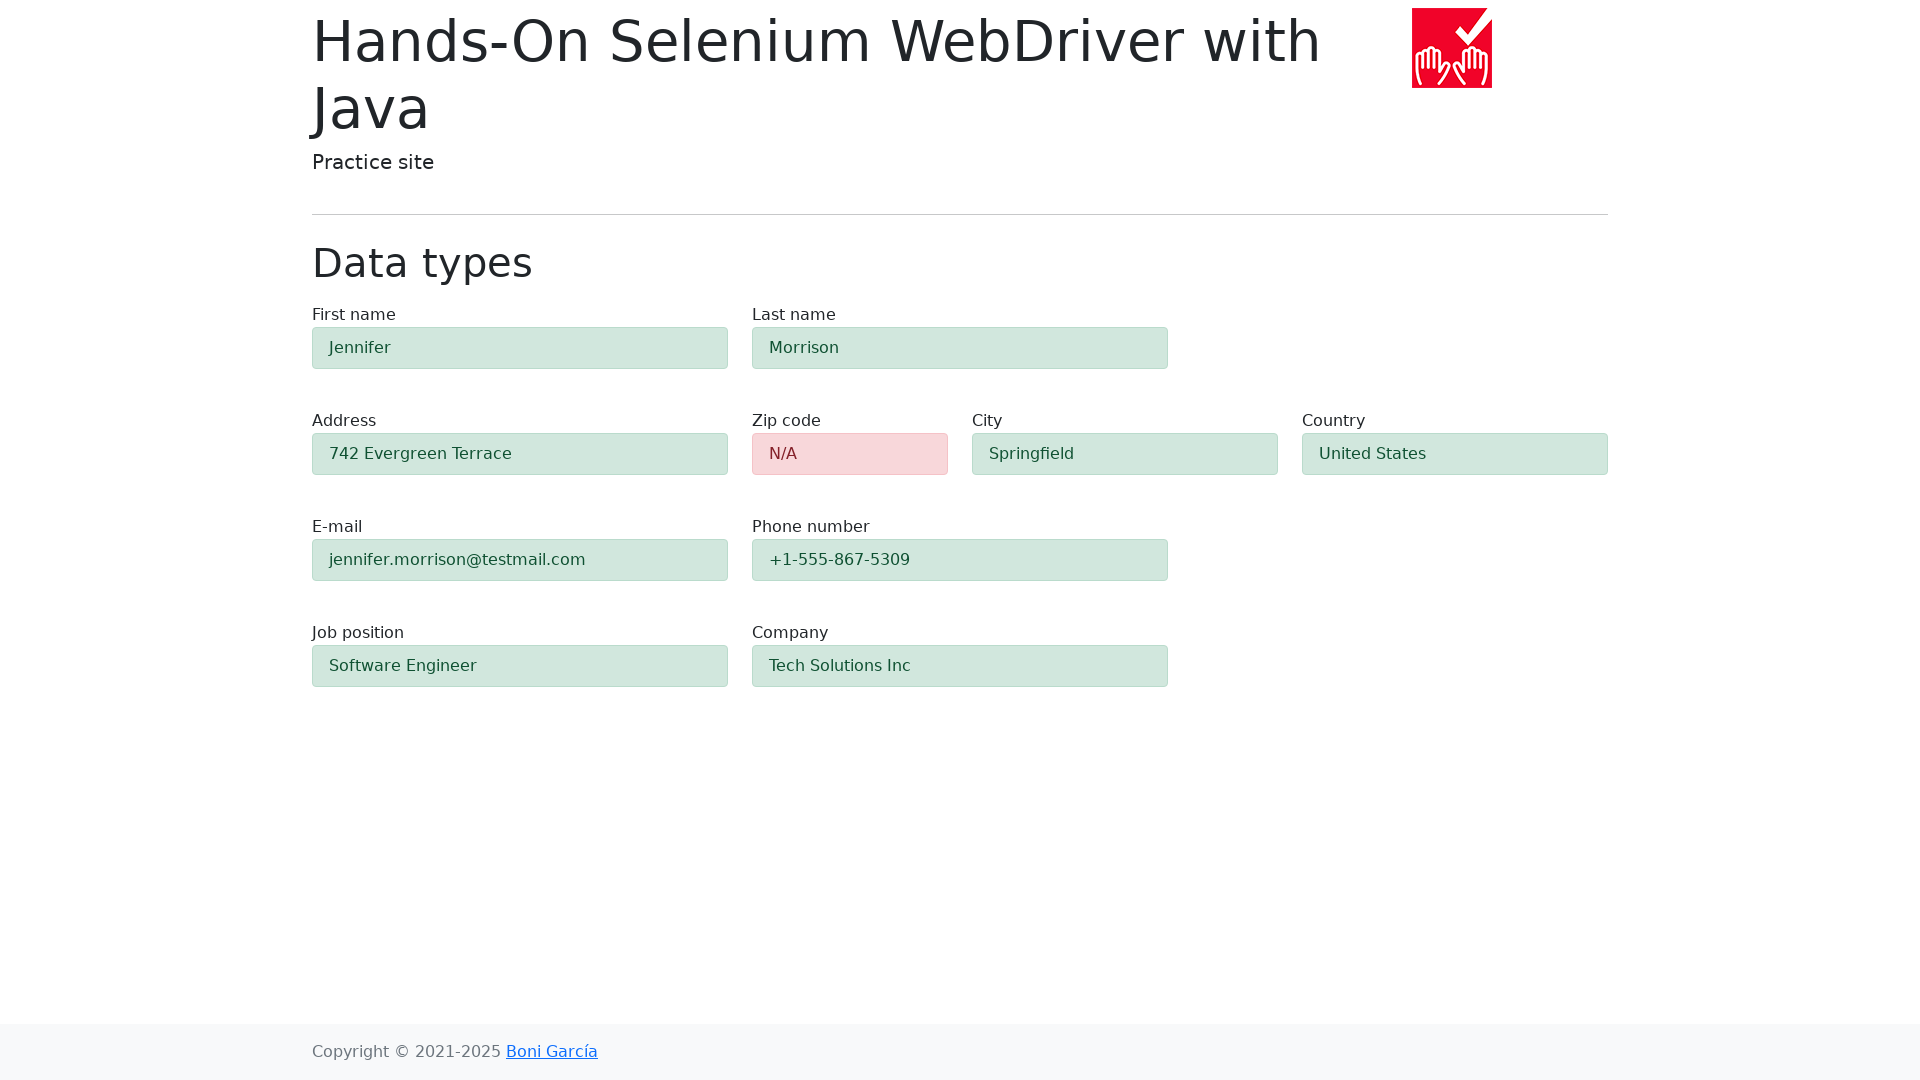